Tests that the todo counter displays the correct number of items as todos are added.

Starting URL: https://demo.playwright.dev/todomvc

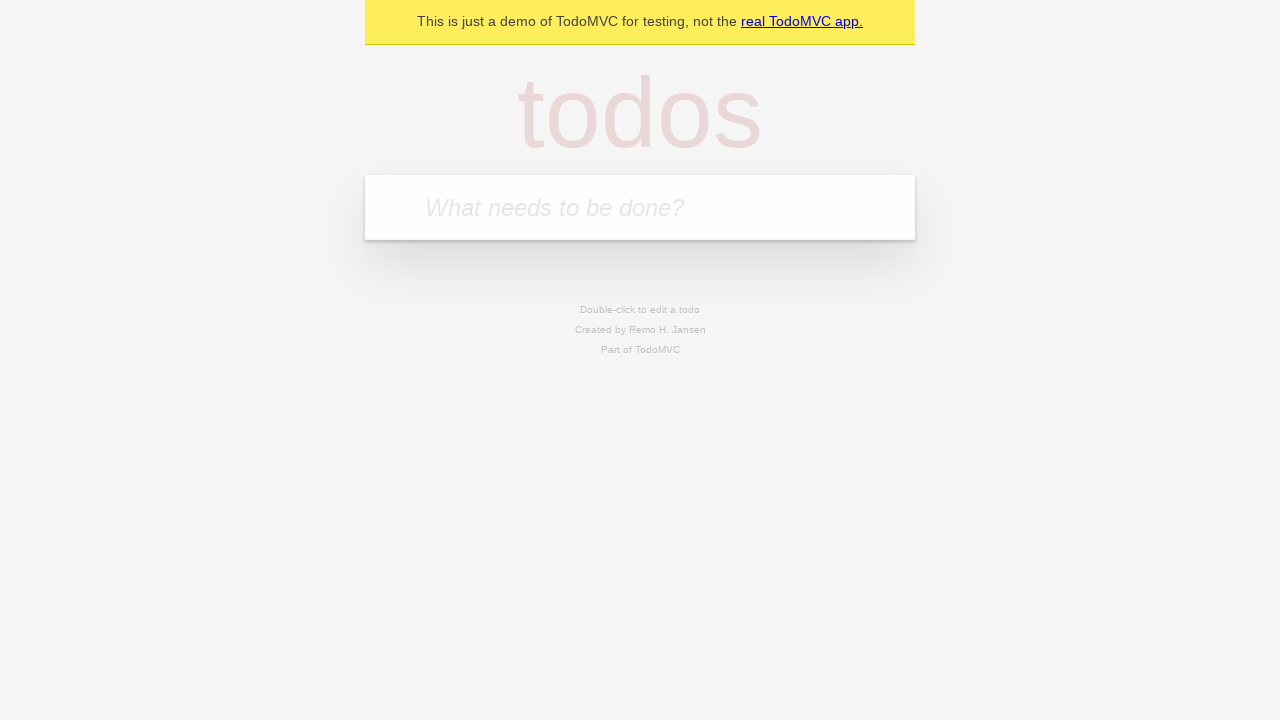

Located the todo input field
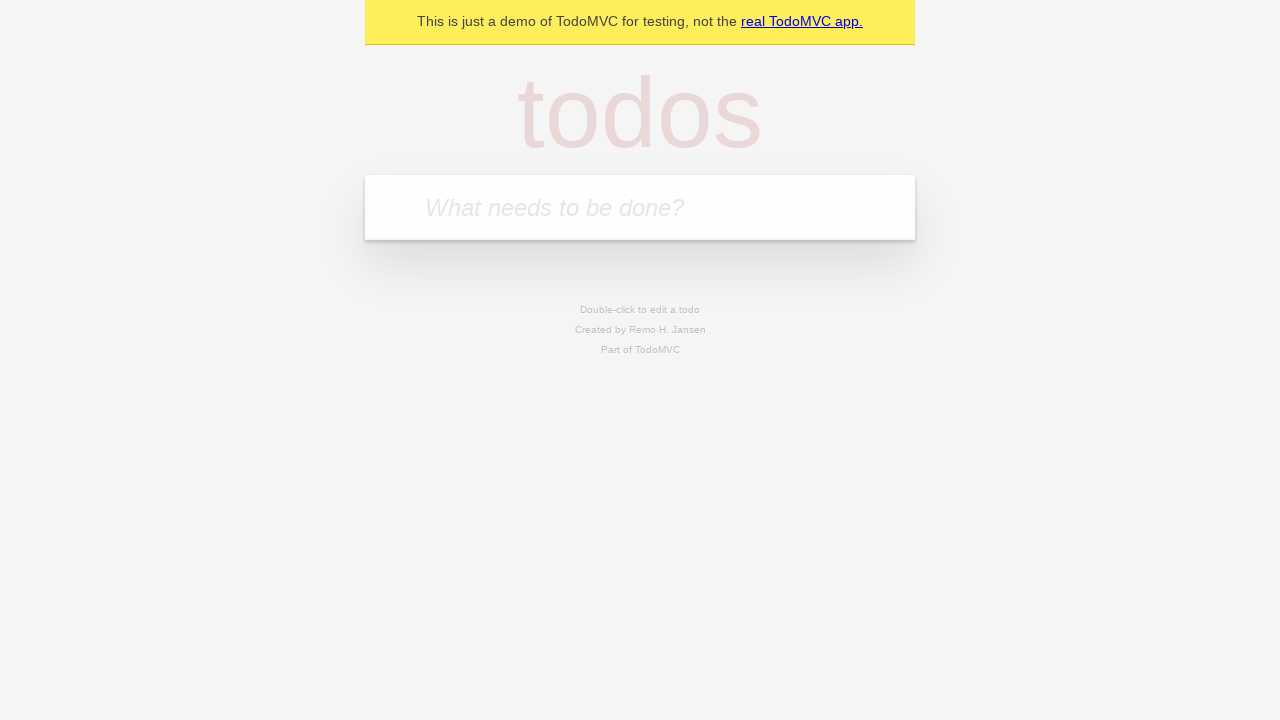

Filled todo input with 'buy some cheese' on internal:attr=[placeholder="What needs to be done?"i]
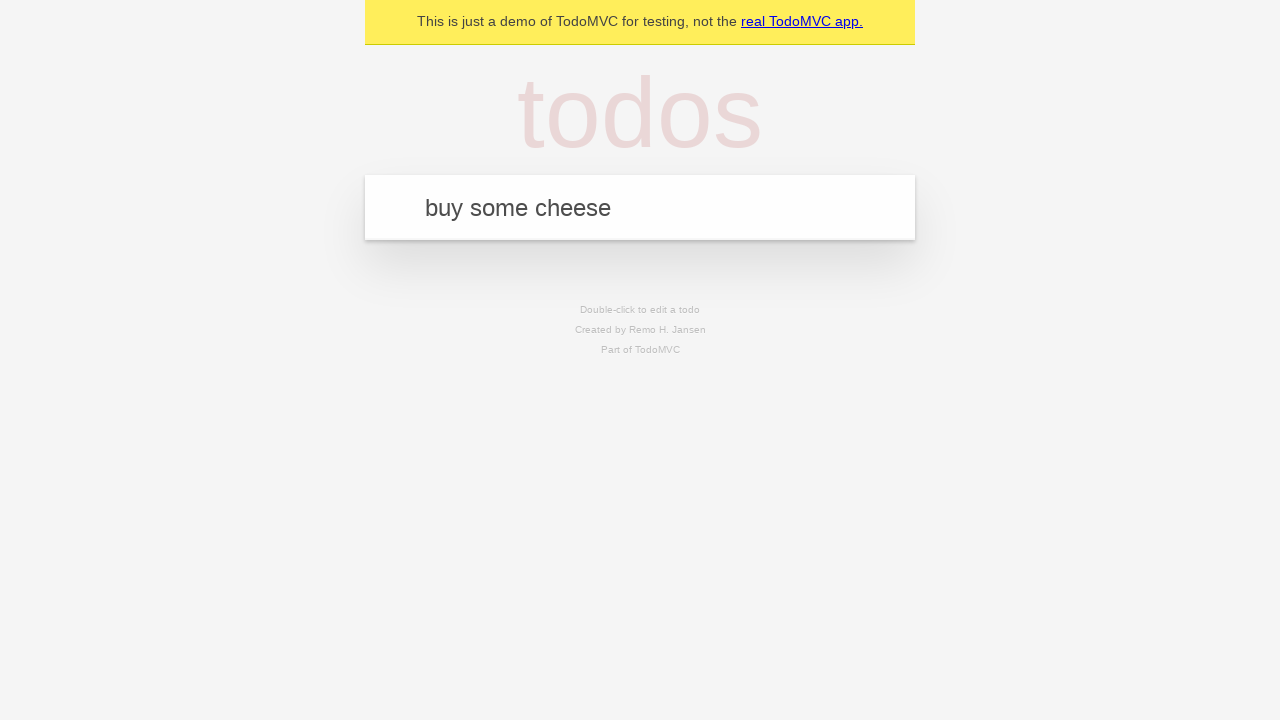

Pressed Enter to add first todo item on internal:attr=[placeholder="What needs to be done?"i]
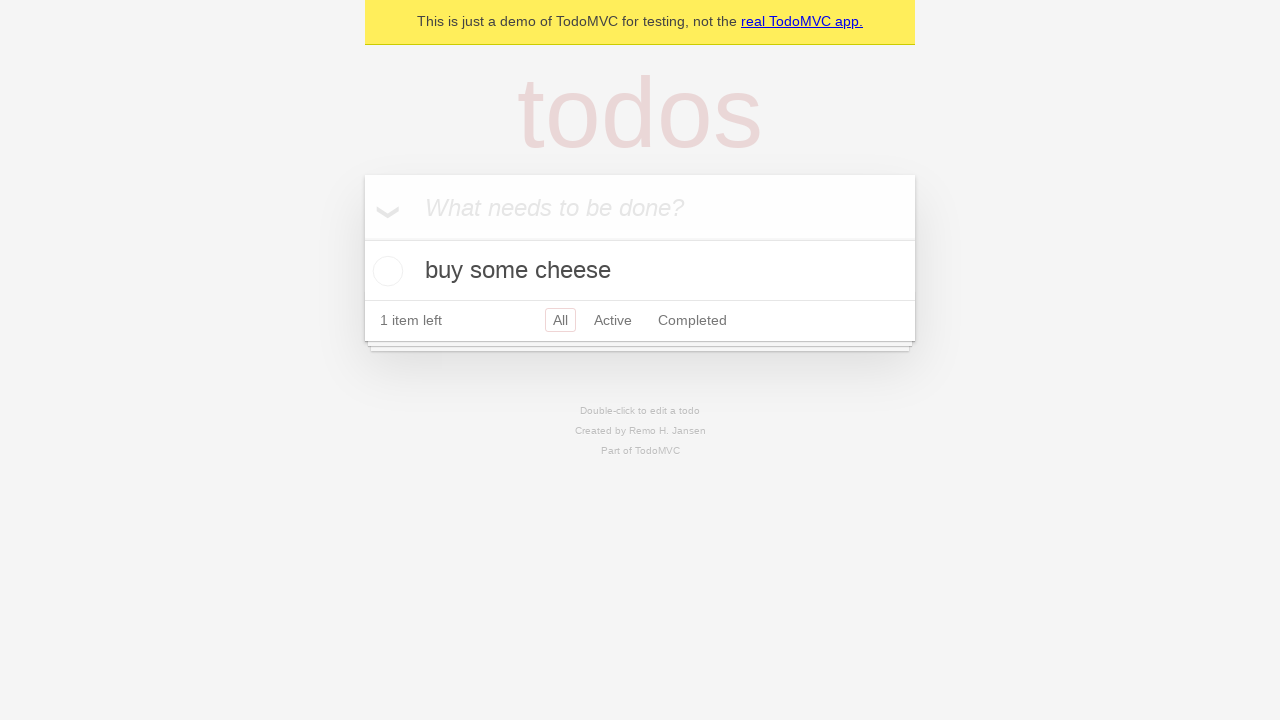

Todo counter appeared showing 1 item
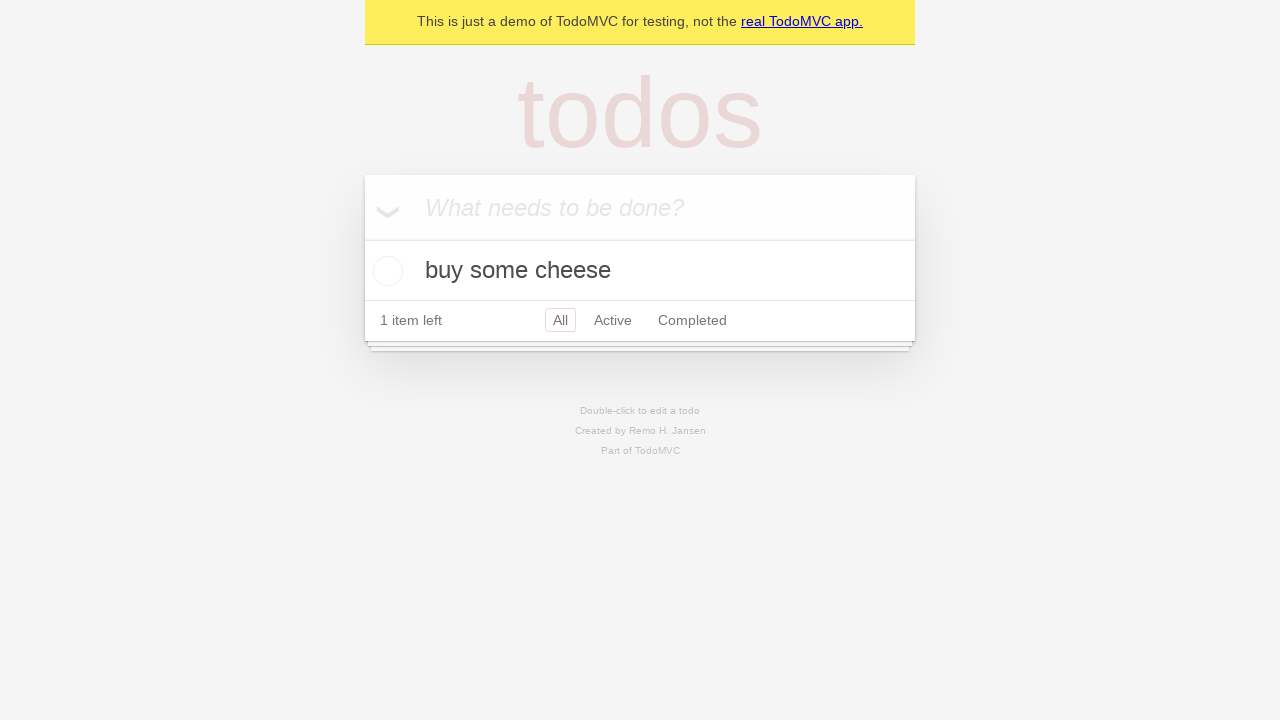

Filled todo input with 'feed the cat' on internal:attr=[placeholder="What needs to be done?"i]
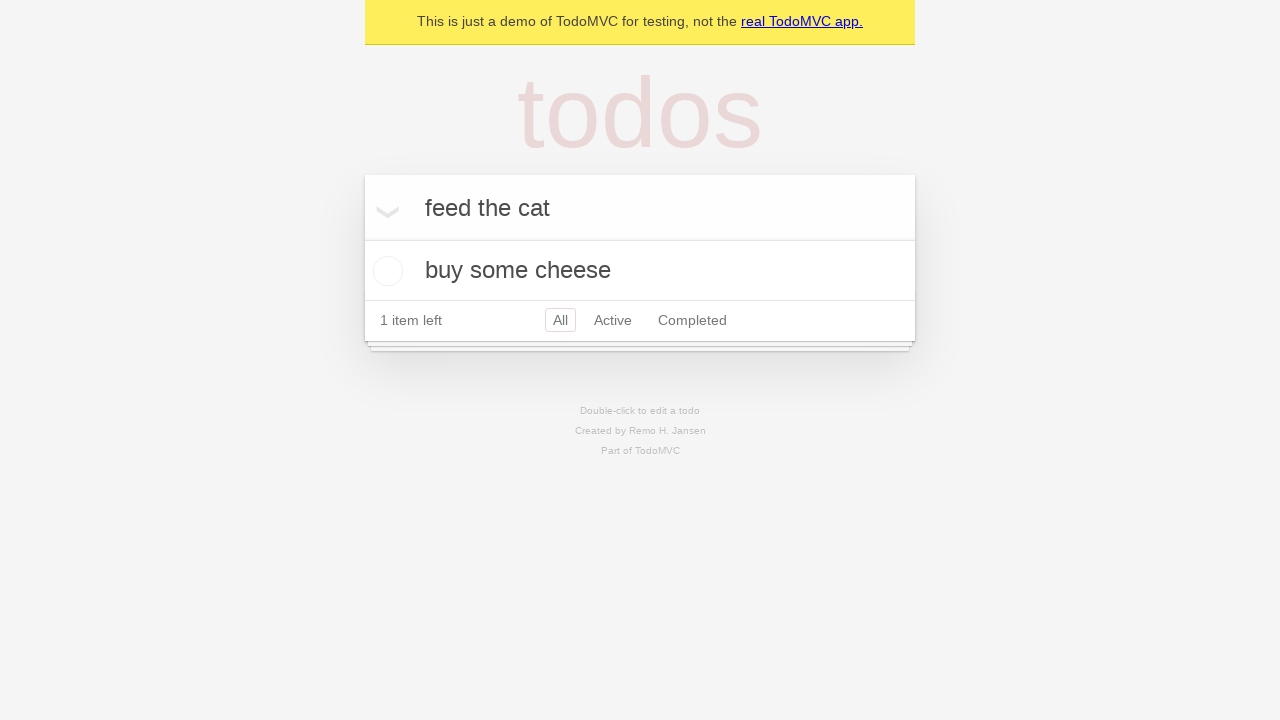

Pressed Enter to add second todo item on internal:attr=[placeholder="What needs to be done?"i]
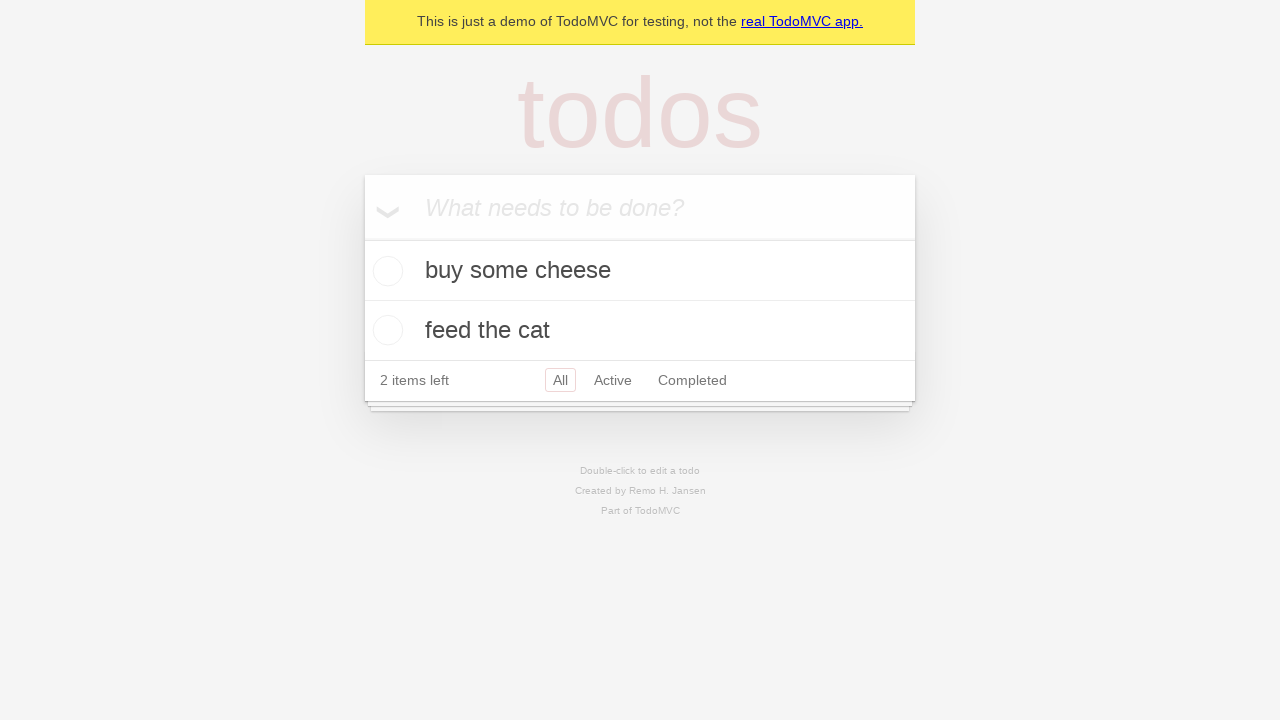

Waited for todo counter to update showing 2 items
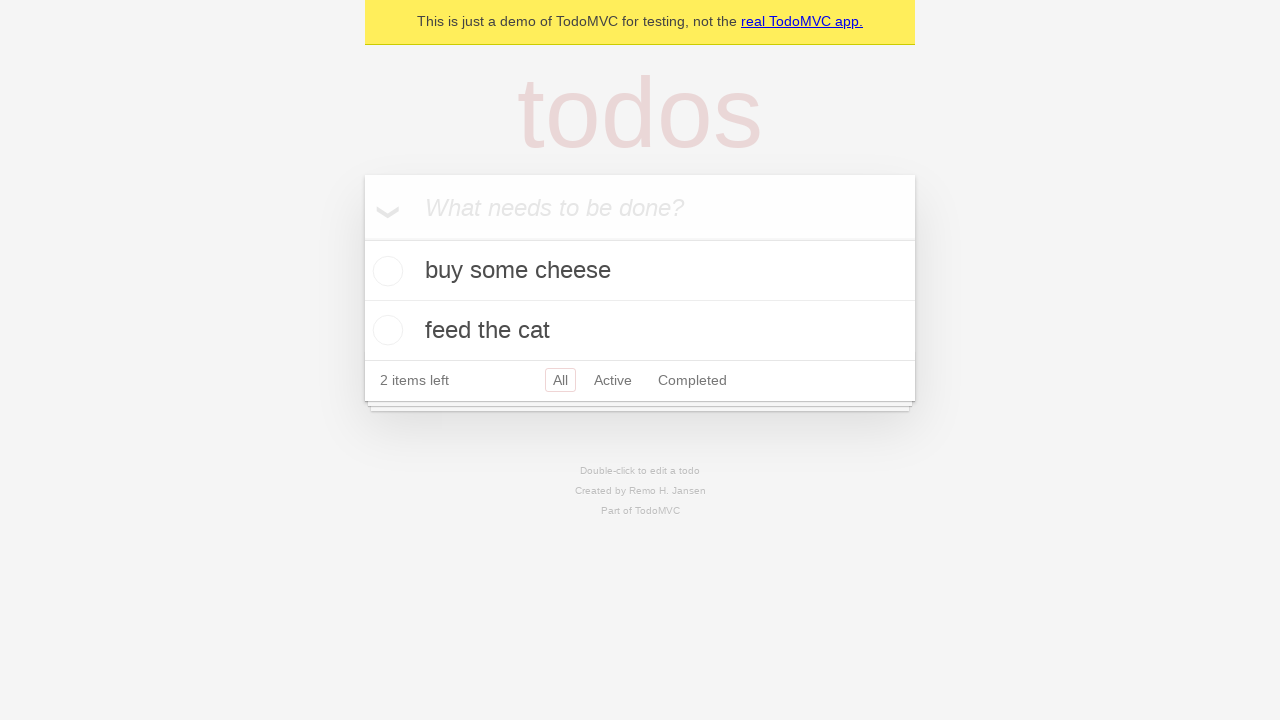

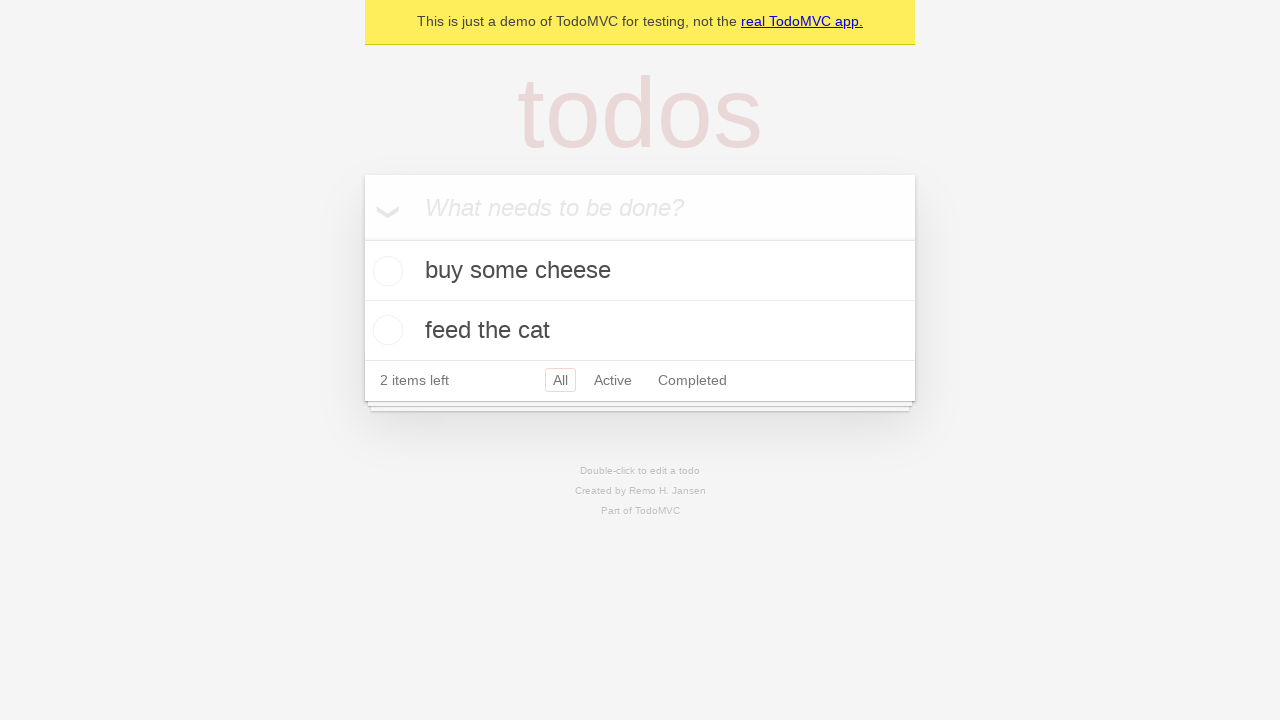